Tests various alert types including simple alerts, timed alerts, confirmation dialogs, and prompt dialogs

Starting URL: https://demoqa.com/alerts

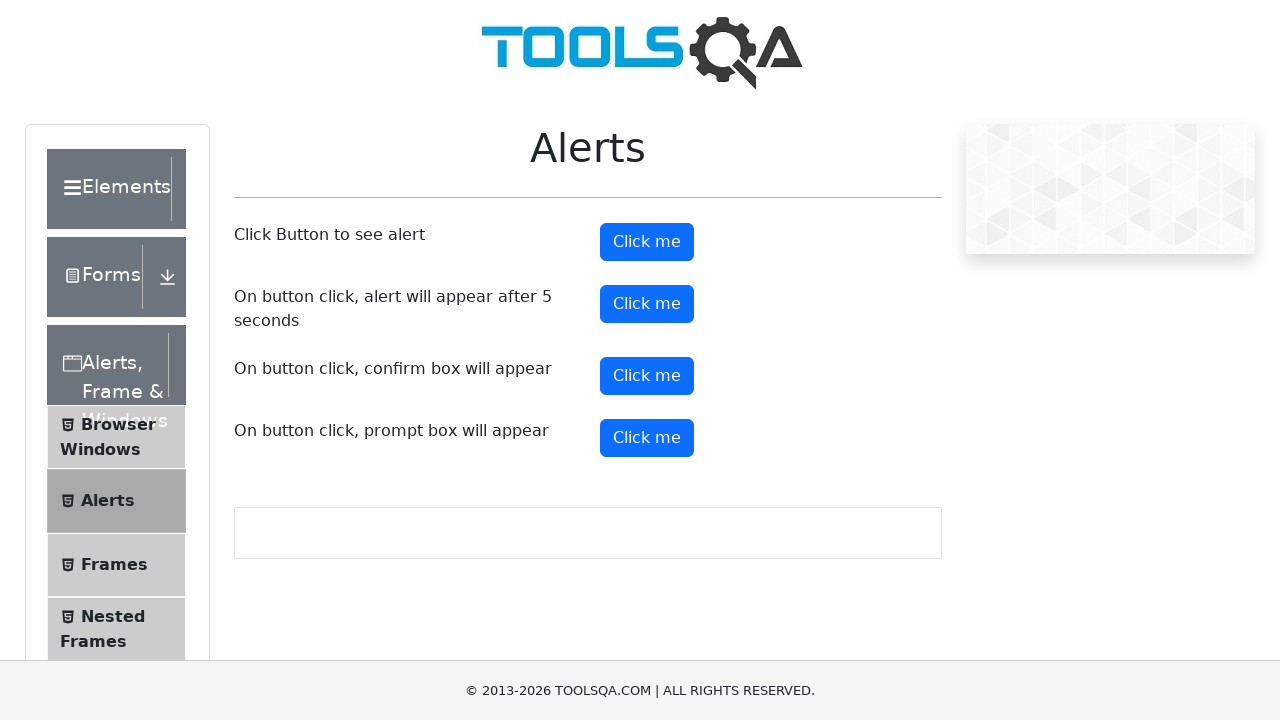

Clicked alert button to trigger simple alert at (647, 242) on #alertButton
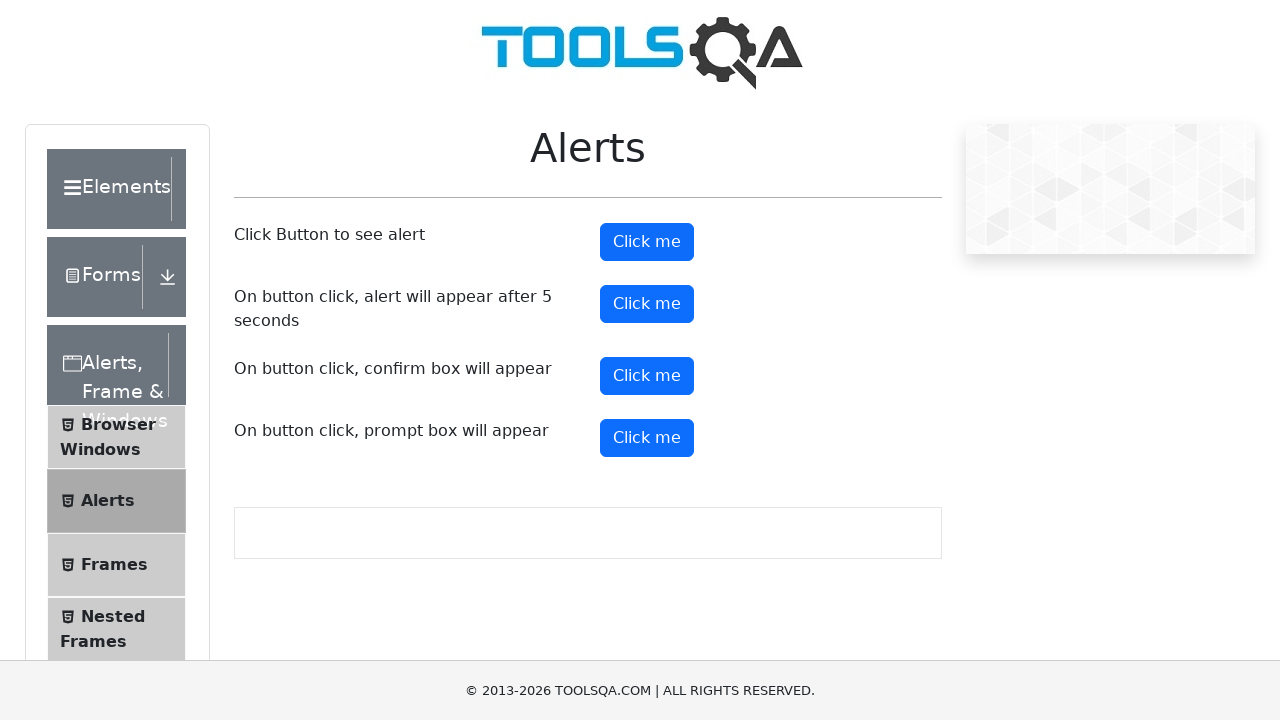

Set up handler to accept alert dialog
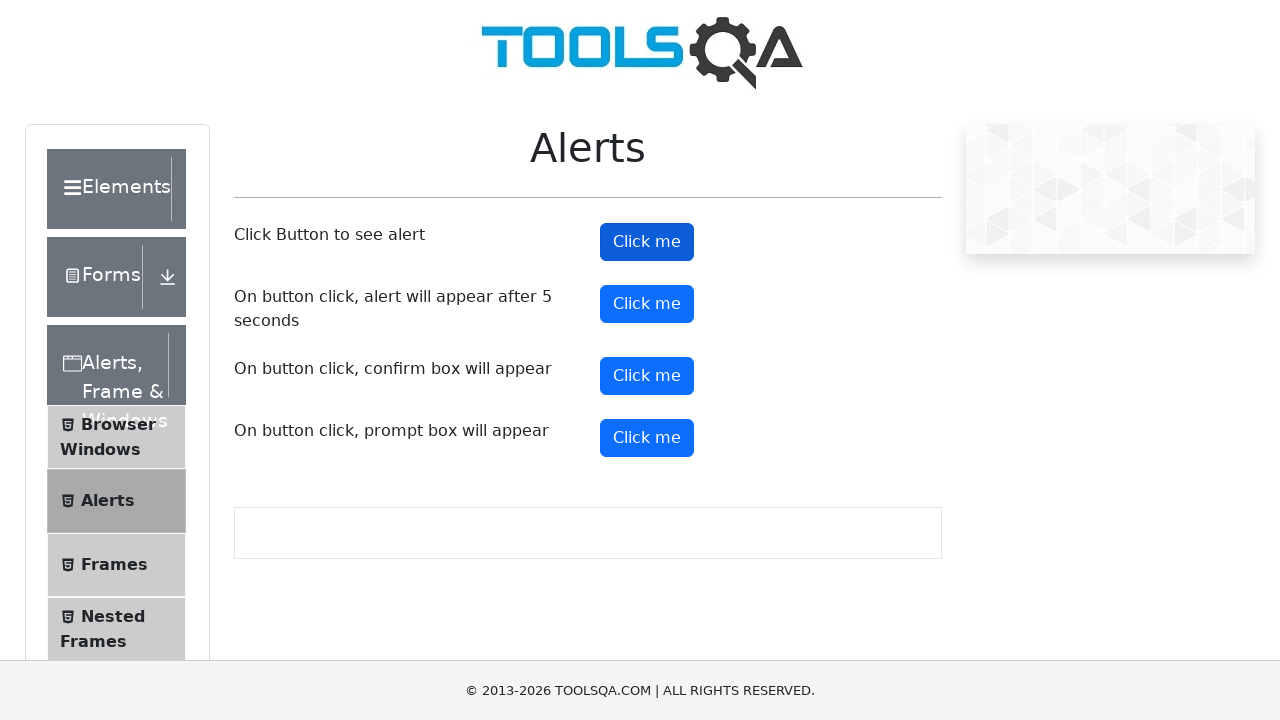

Clicked timer alert button to trigger timed alert at (647, 304) on #timerAlertButton
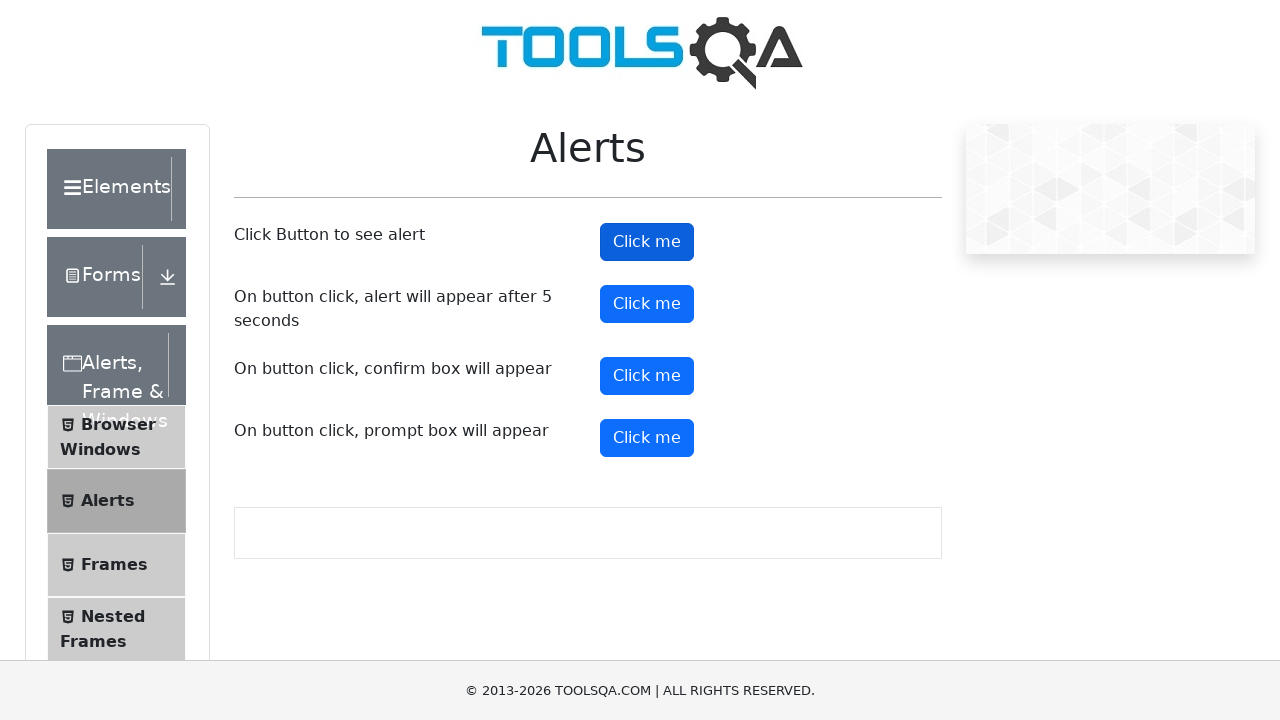

Waited 5 seconds for timed alert to appear
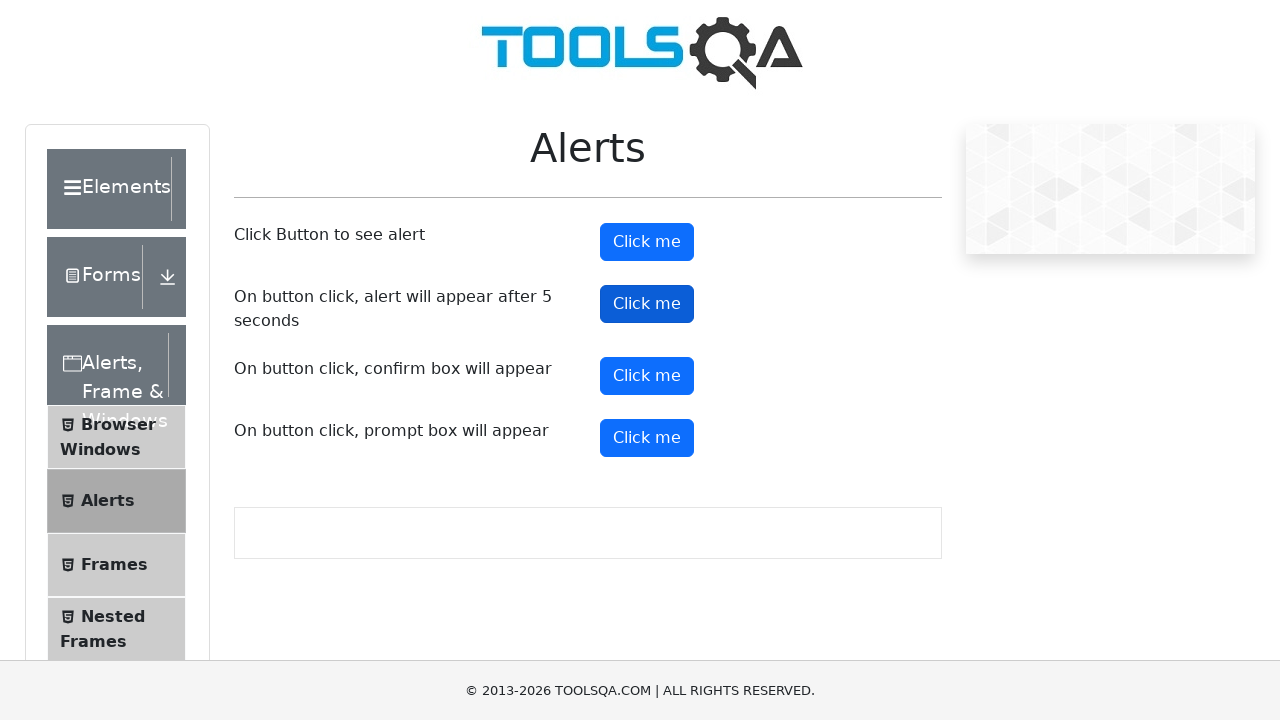

Set up handler to accept timed alert dialog
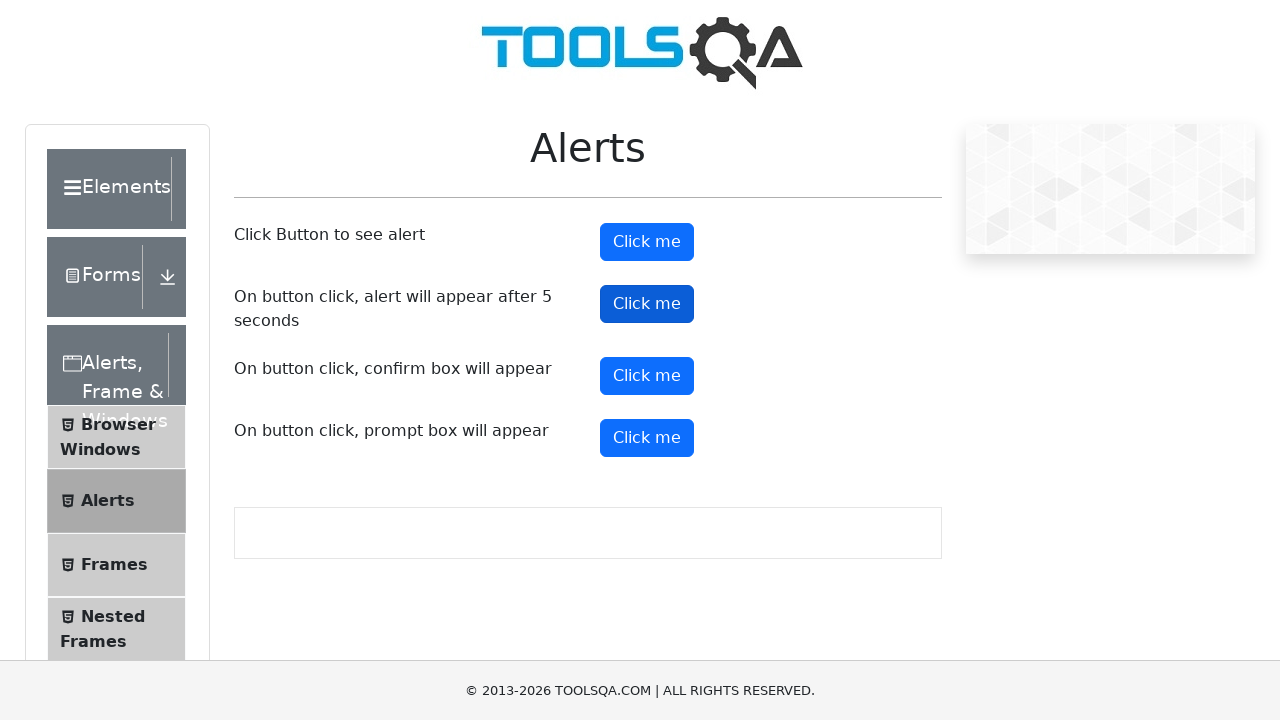

Clicked confirm button to trigger confirmation dialog at (647, 376) on #confirmButton
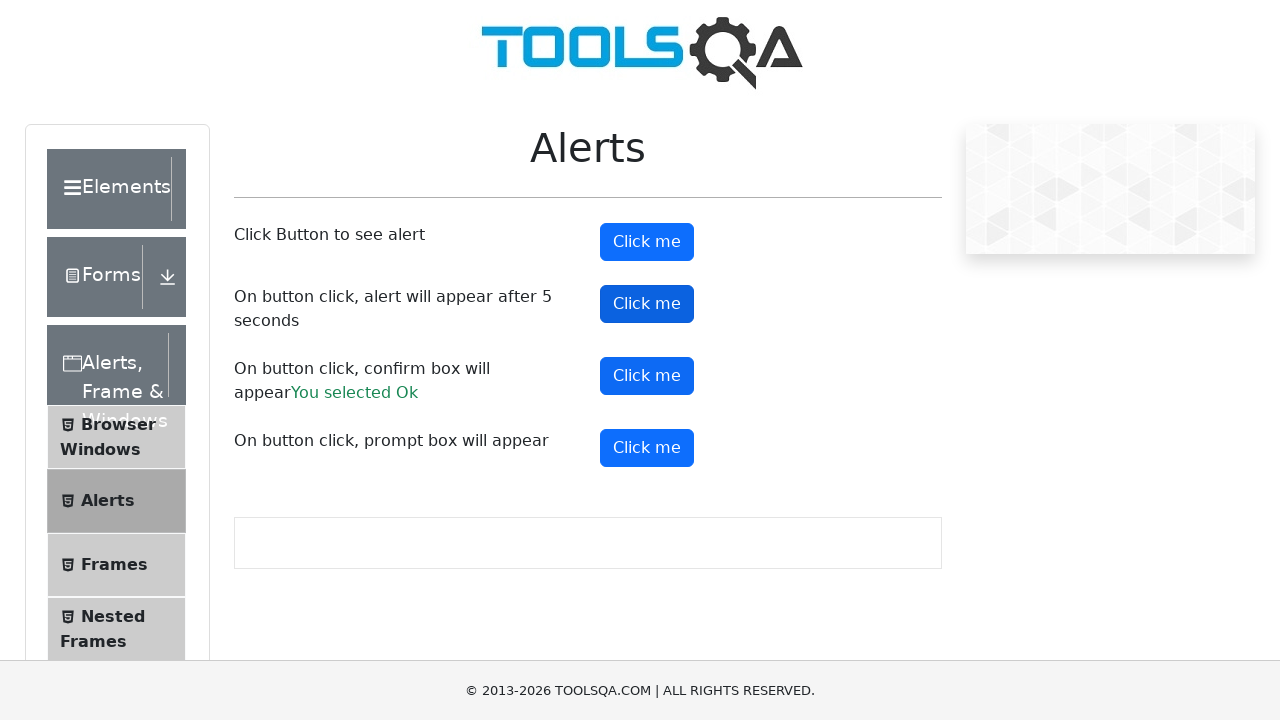

Set up handler to dismiss confirmation dialog
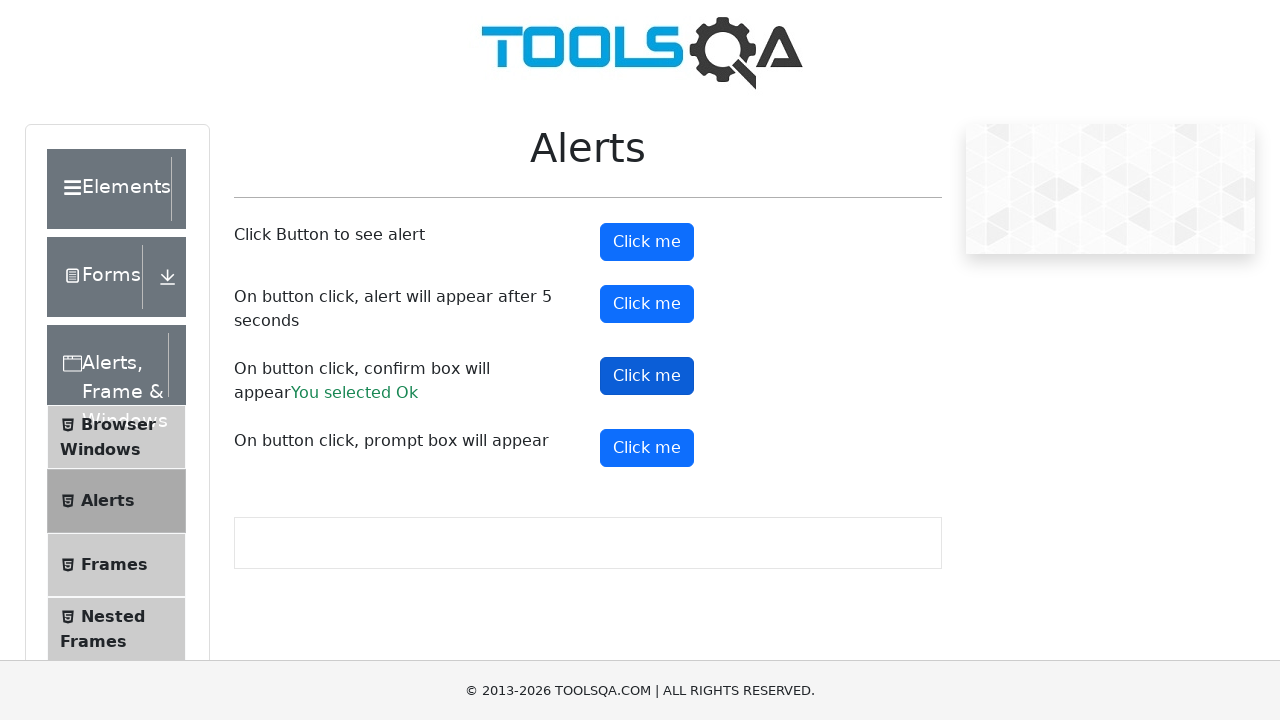

Set up handler to accept prompt dialog with text 'Hiiiii'
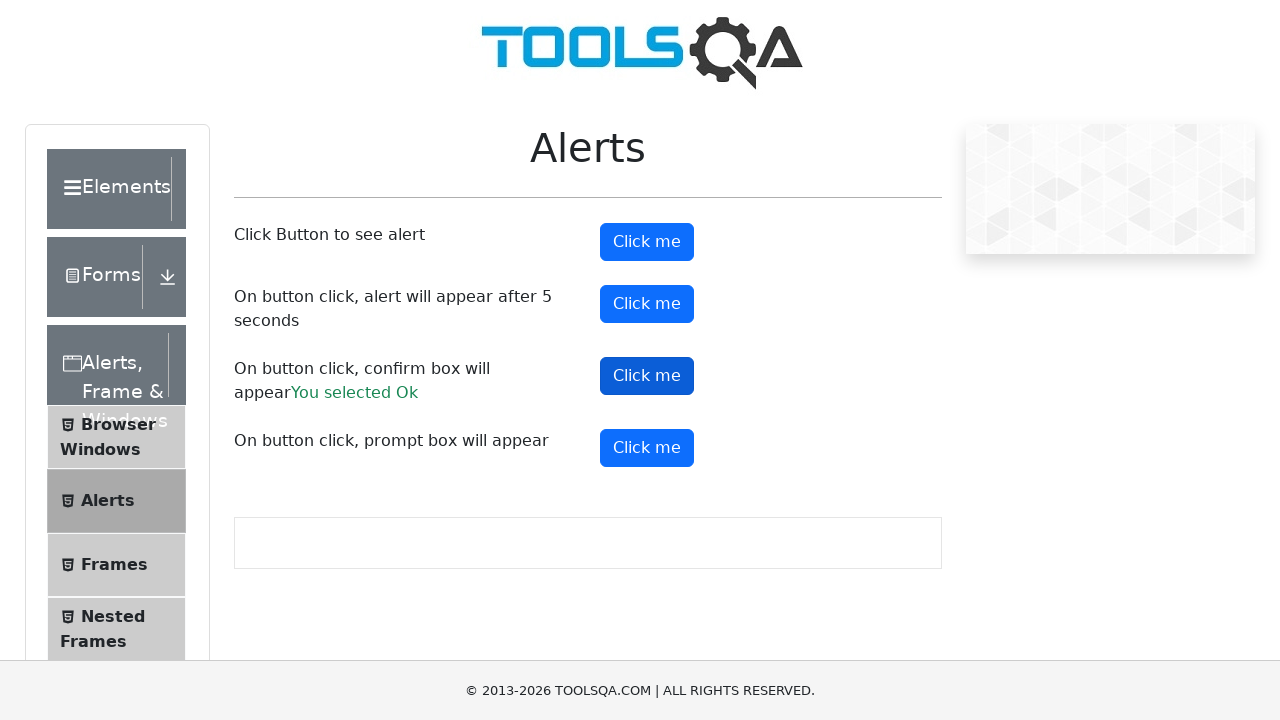

Clicked prompt button to trigger prompt dialog at (647, 448) on #promtButton
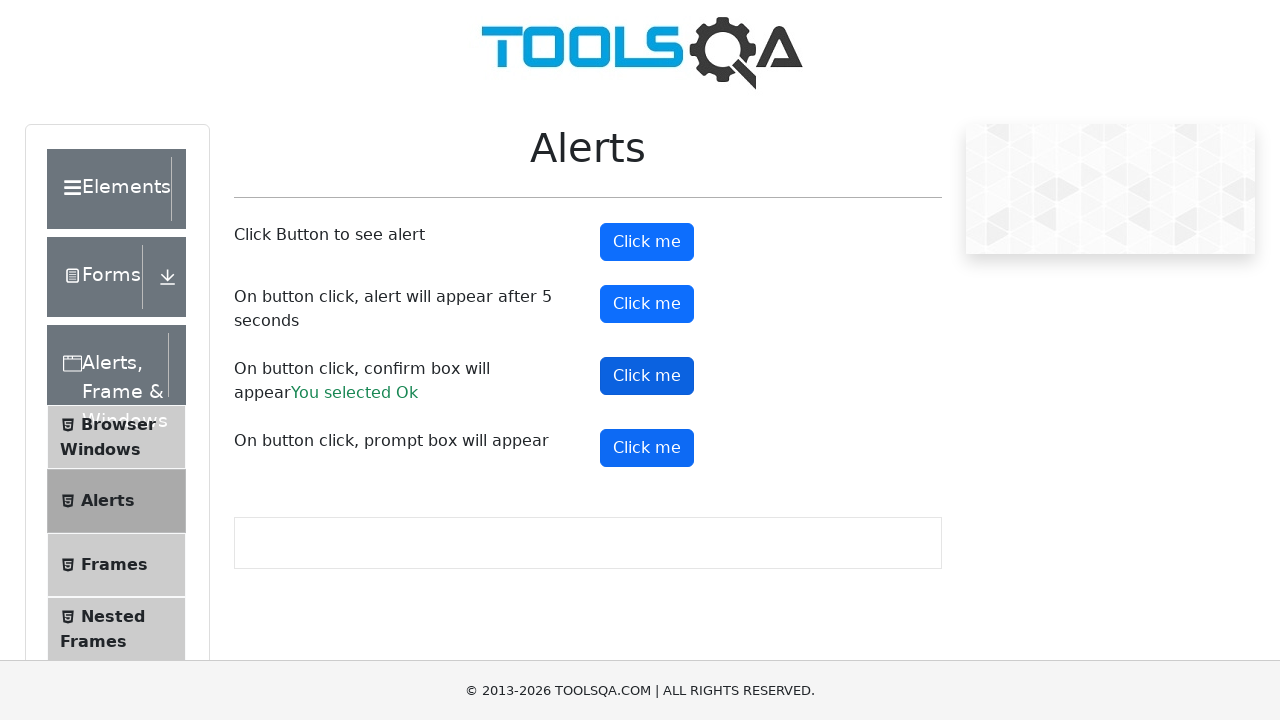

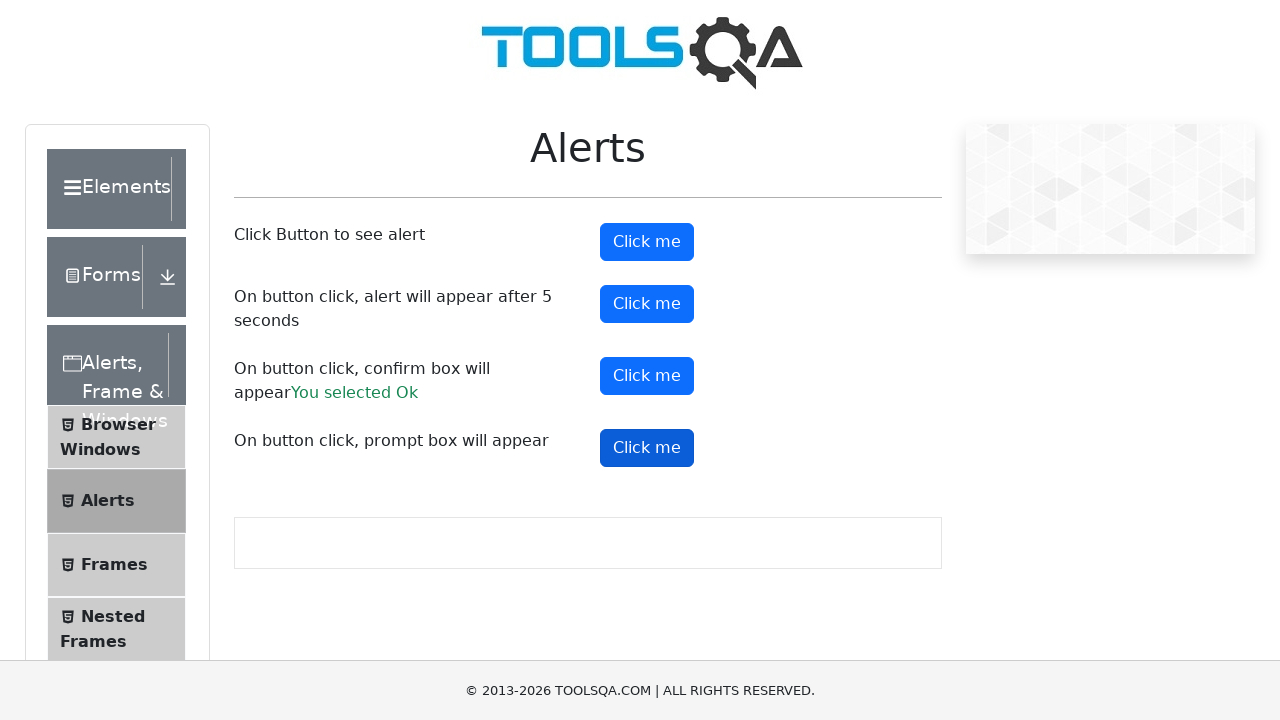